Navigates to a filtered product listing page on a French toy store website and verifies that product items are displayed with their information (name, price, image).

Starting URL: https://www.bonhommedebois.com/nos-univers-de-jouets/naissance.html?mr_filter_marques=5737

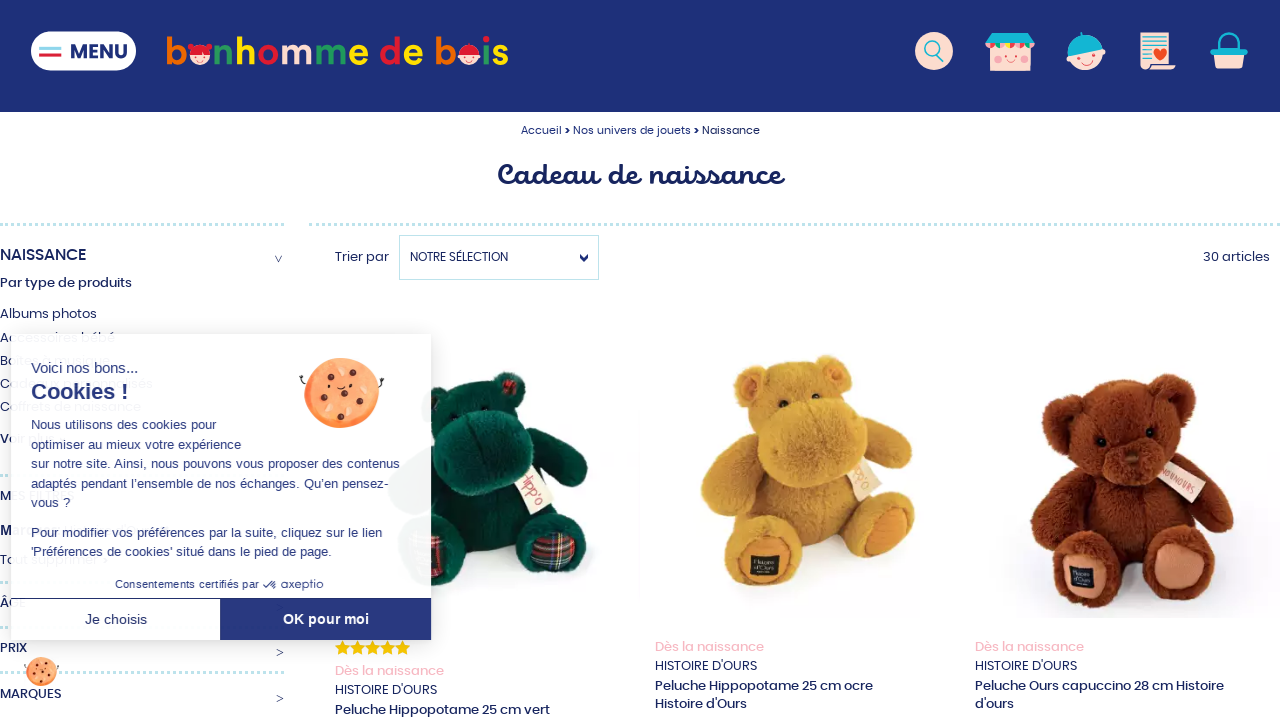

Page fully loaded (domcontentloaded state reached)
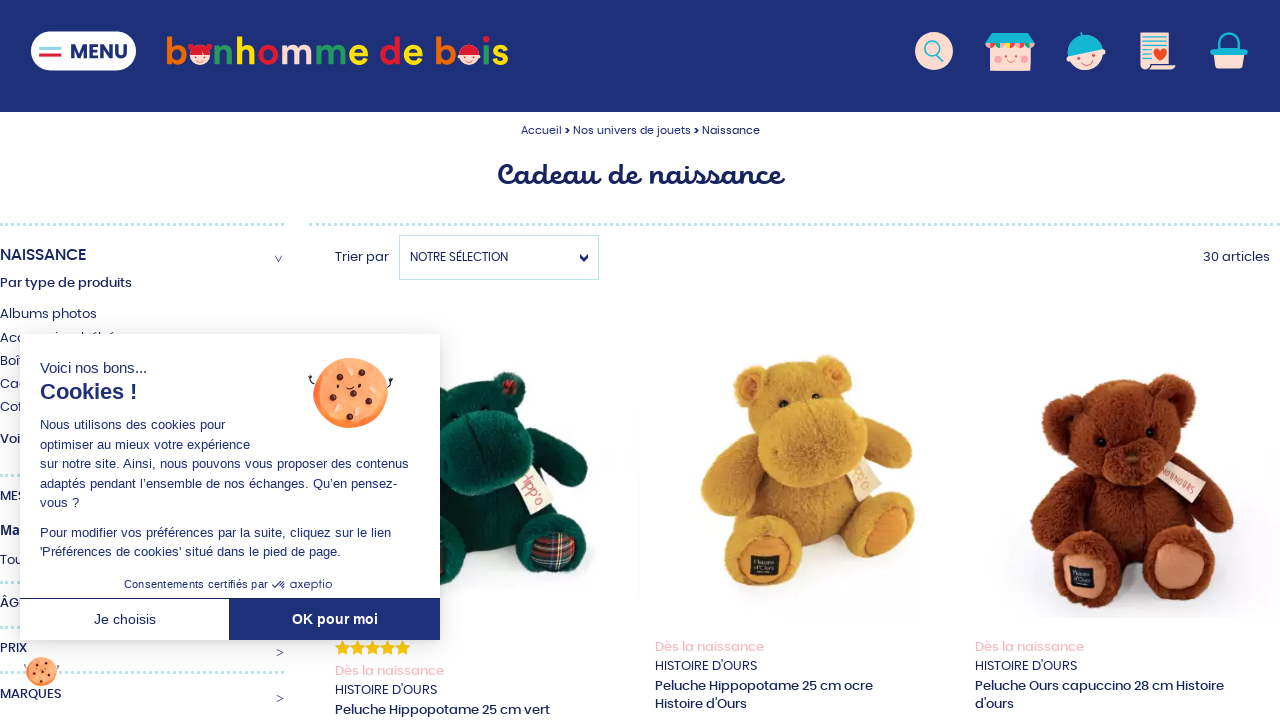

Product item info containers appeared on the page
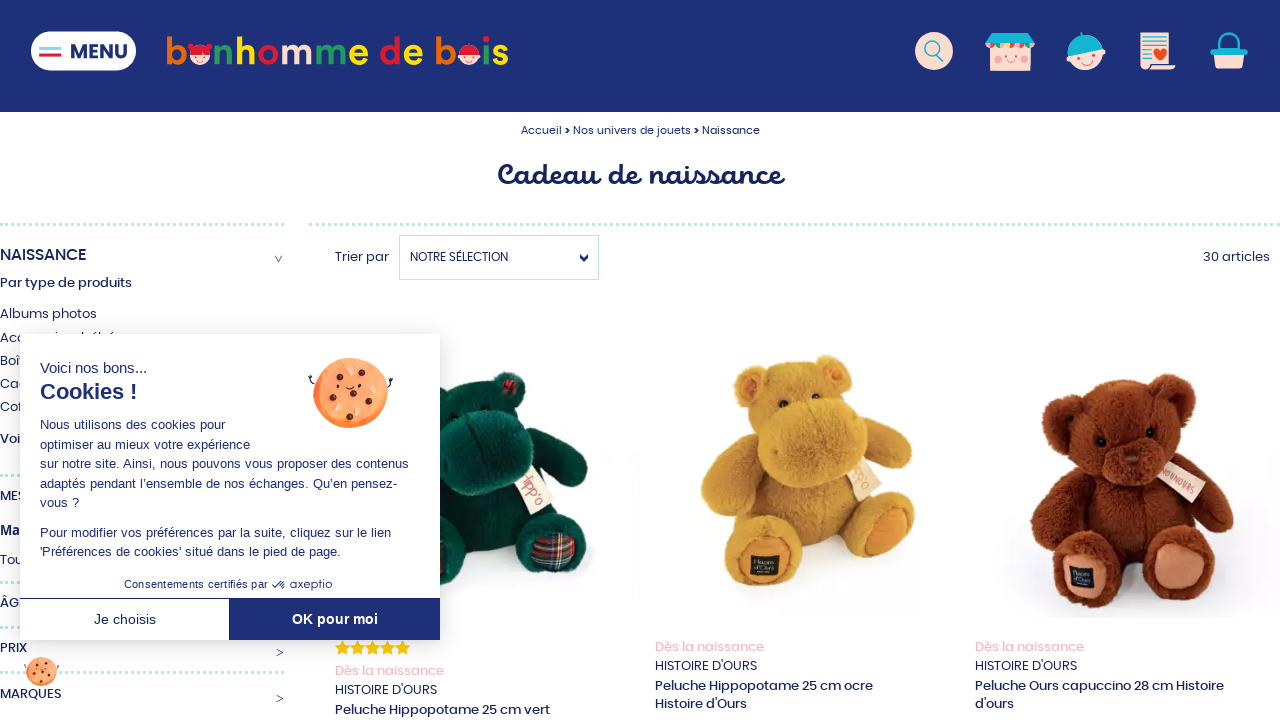

Product item links are visible
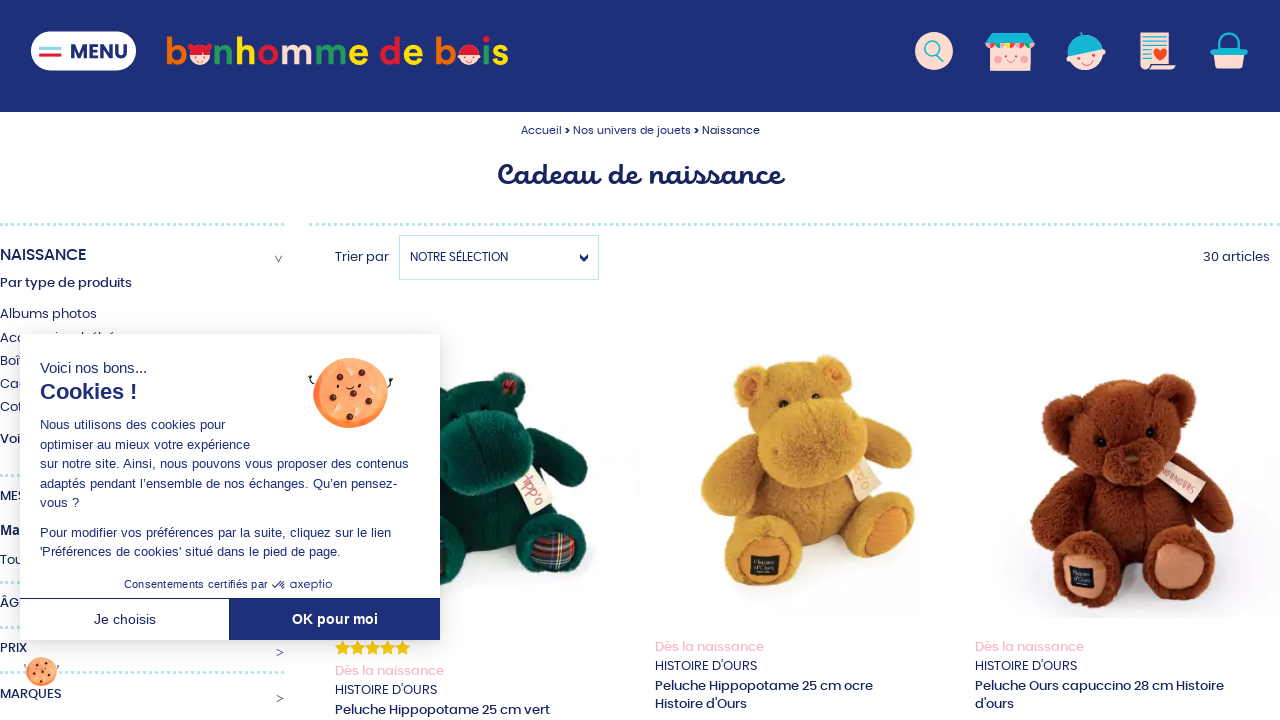

Product prices are displayed
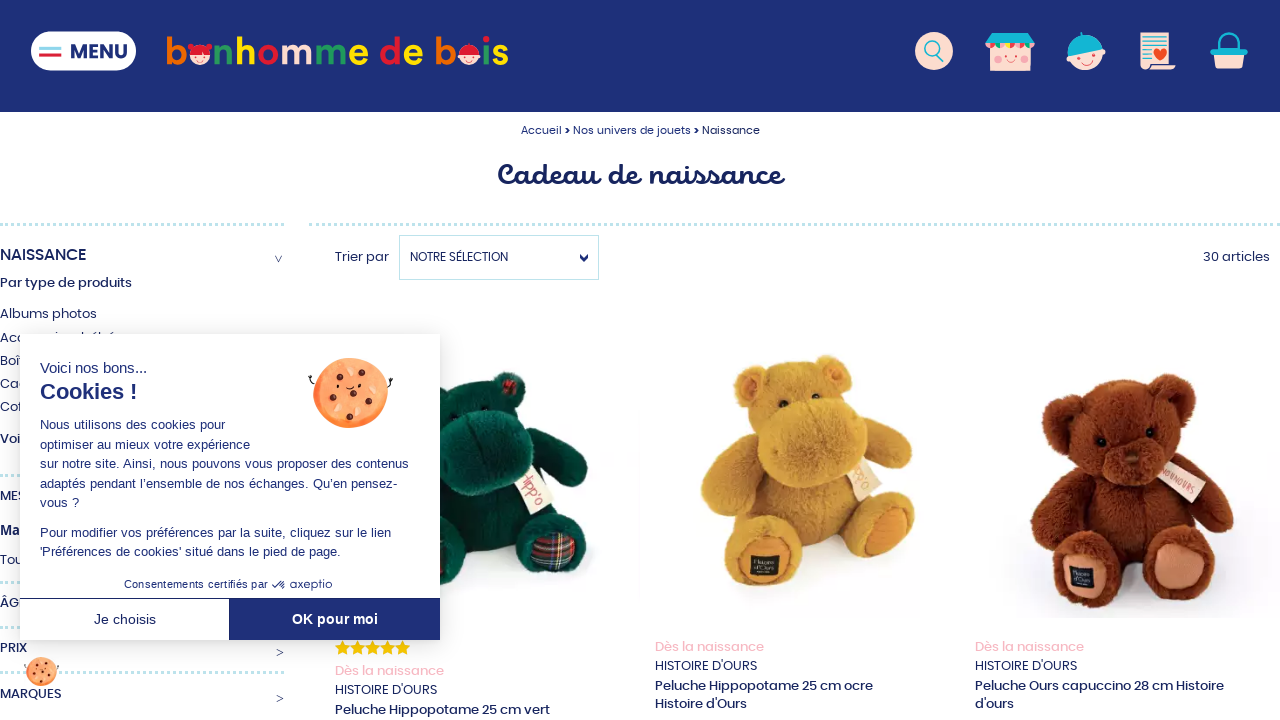

Product images are loaded
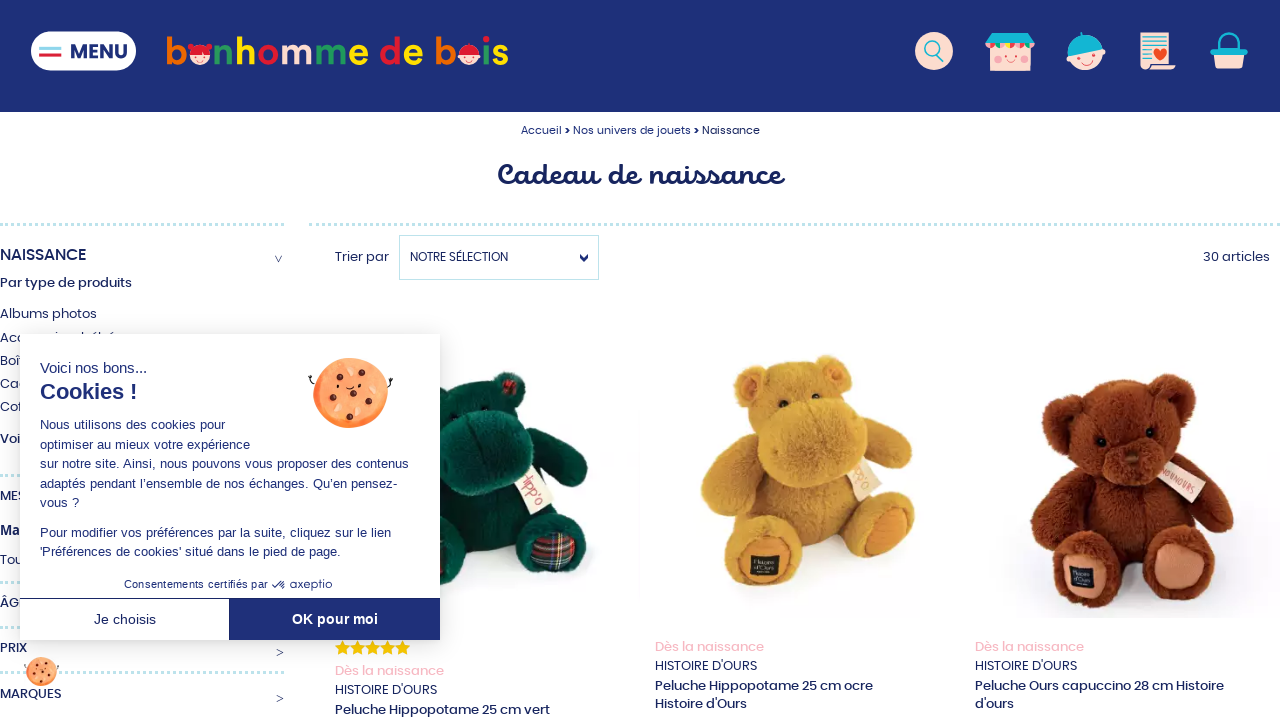

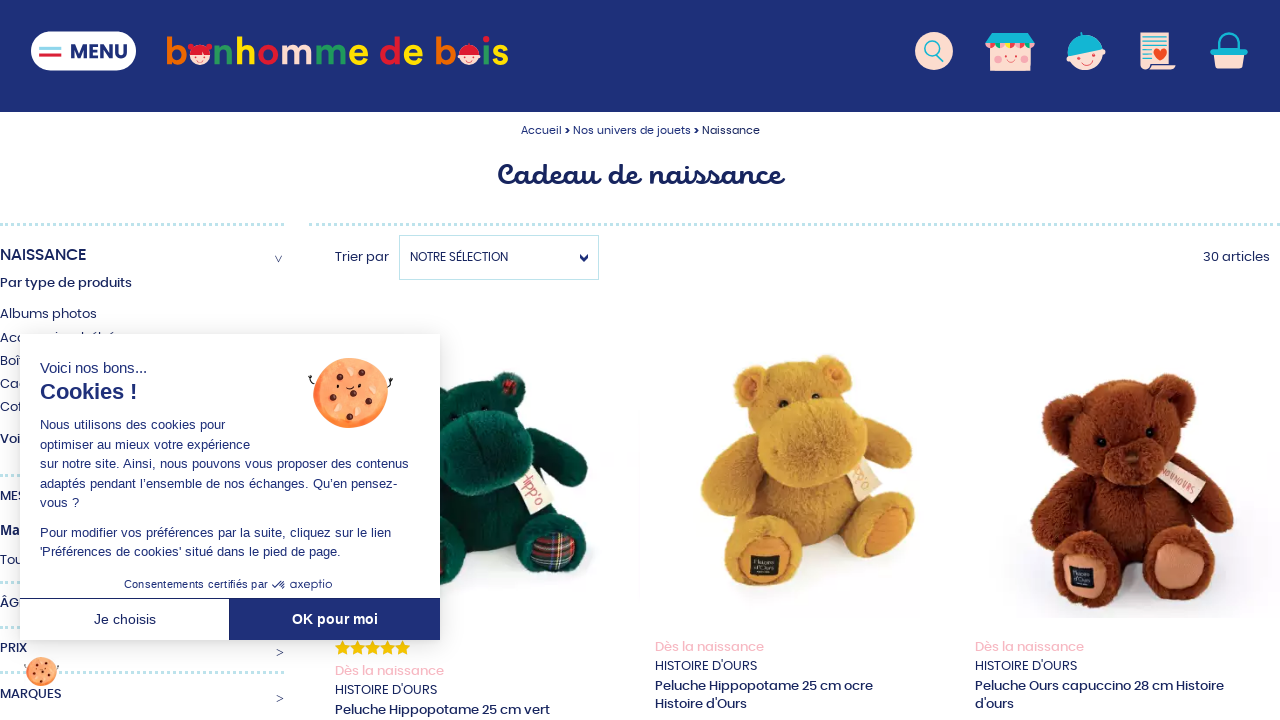